Performs a drag and drop action from a draggable element to a droppable target element

Starting URL: https://crossbrowsertesting.github.io/drag-and-drop

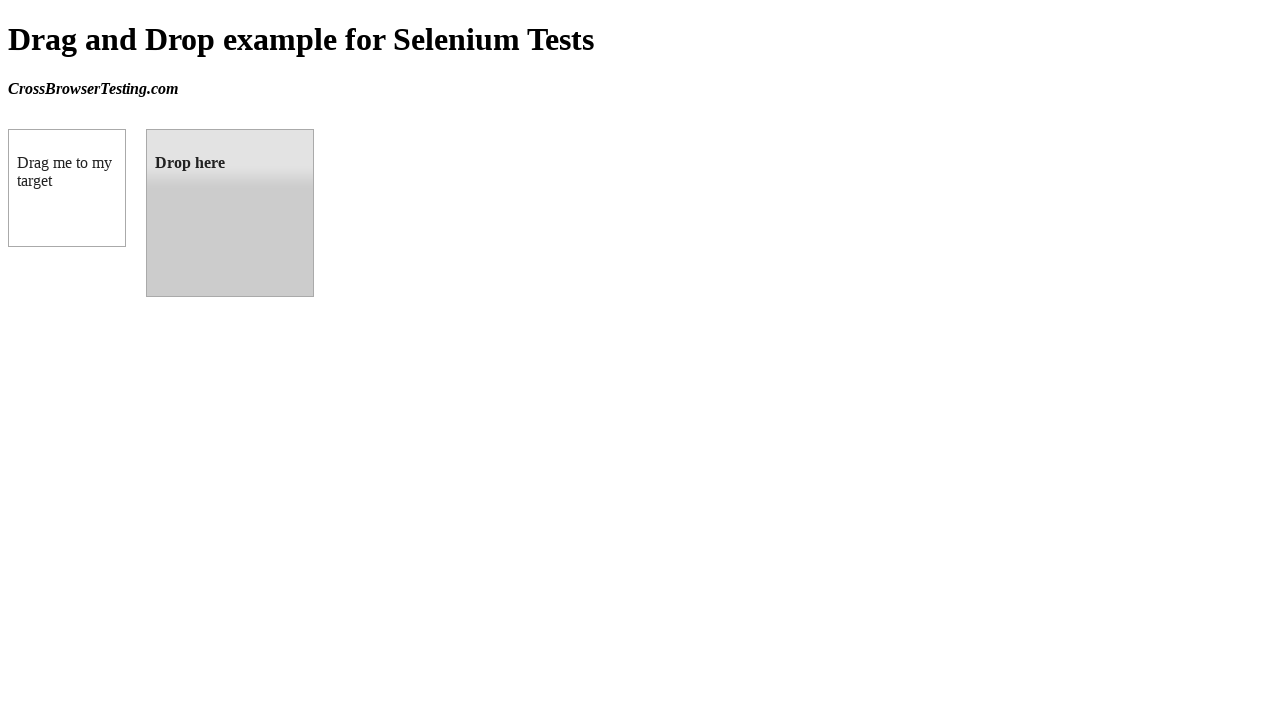

Navigated to drag and drop test page
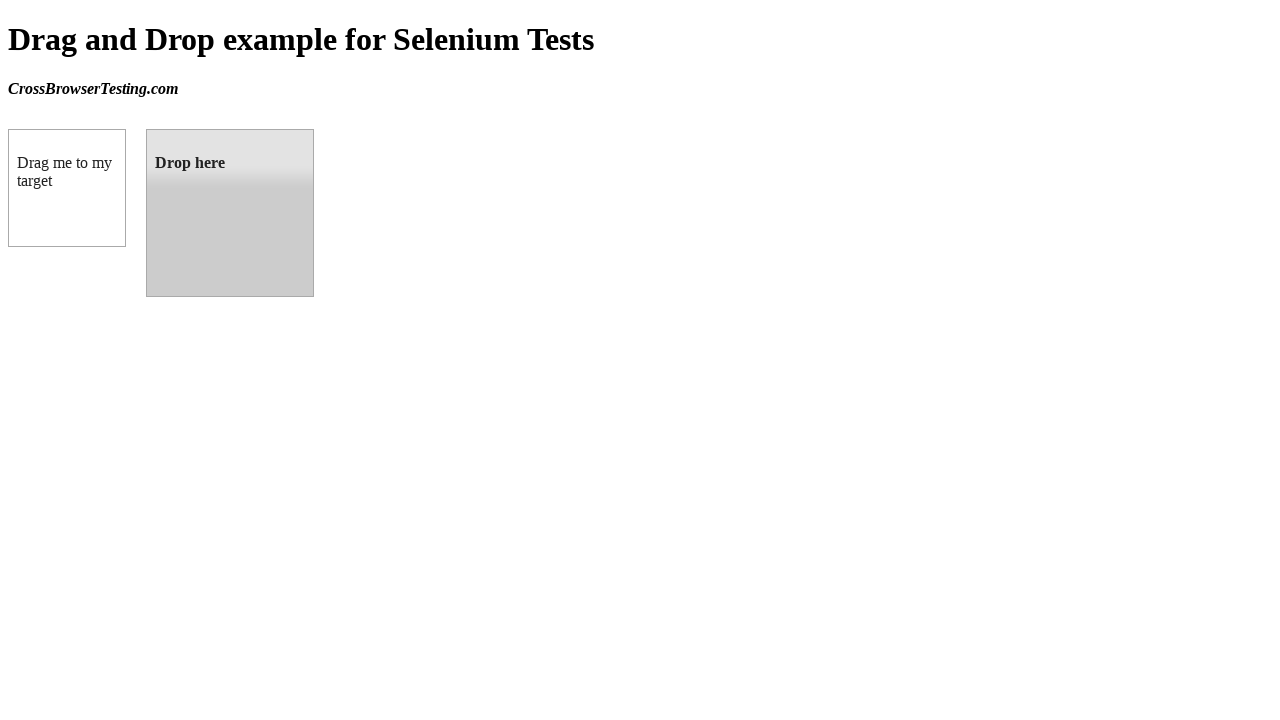

Located draggable source element
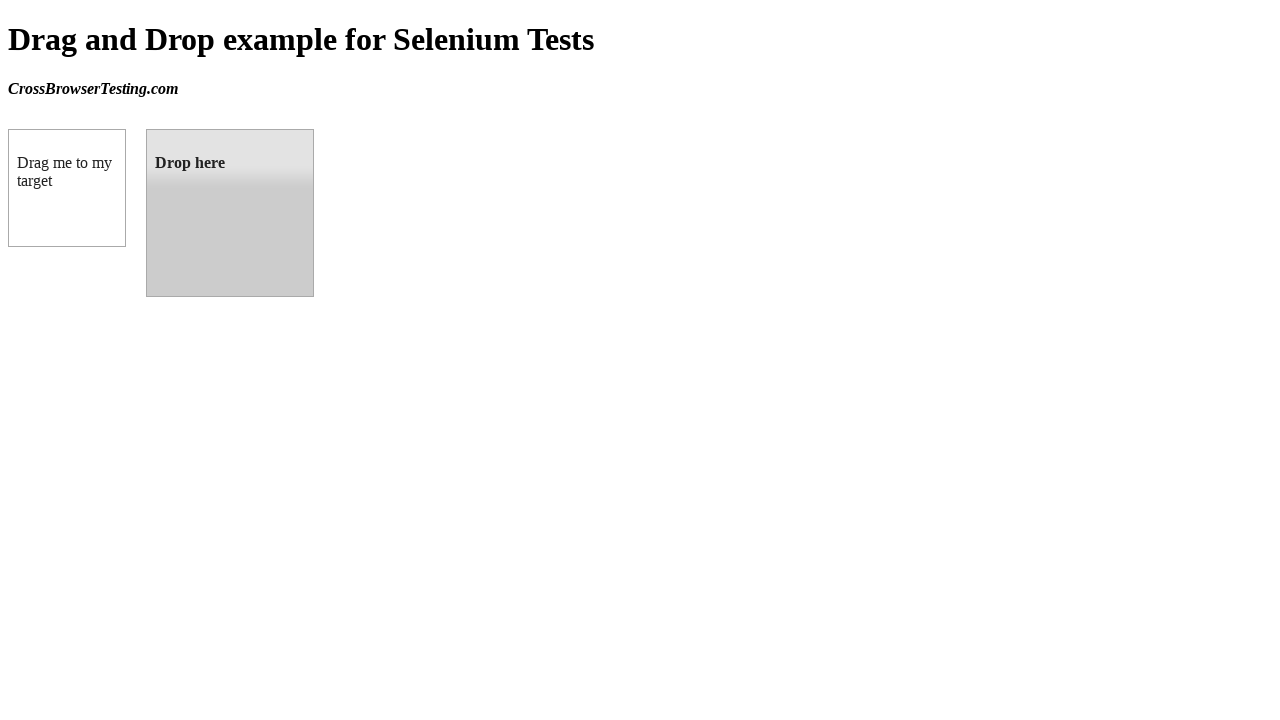

Located droppable target element
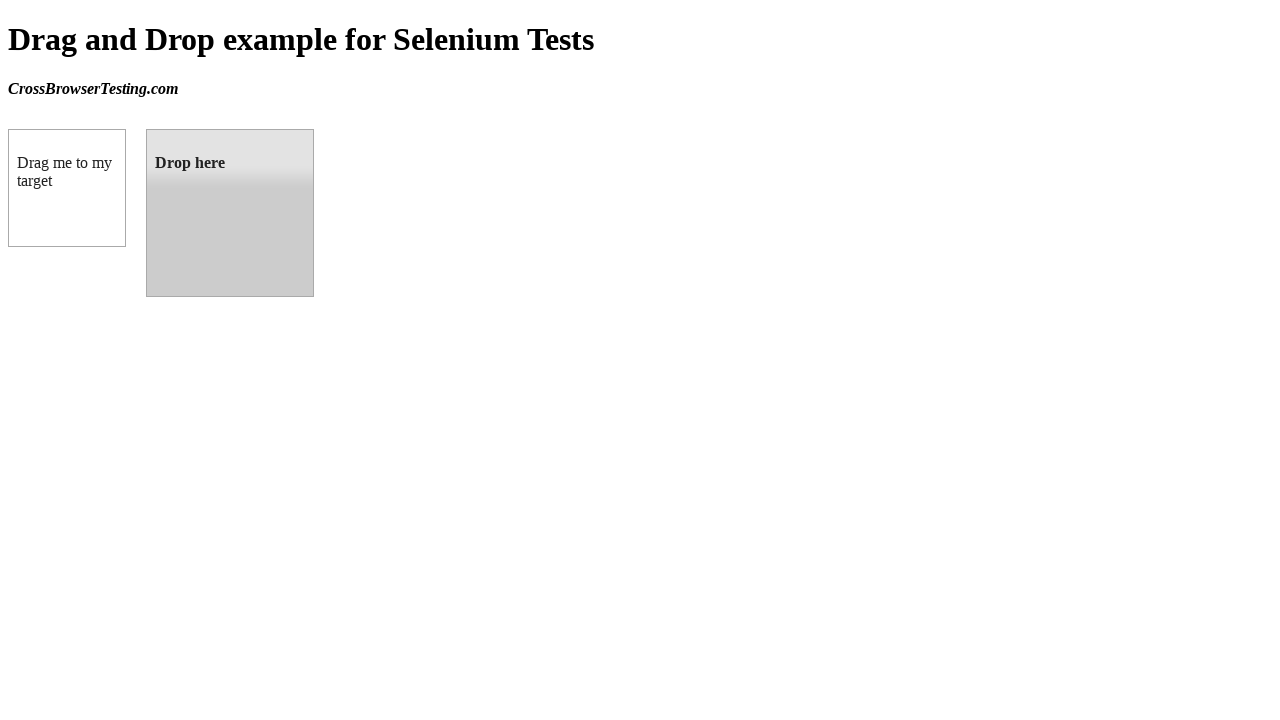

Performed drag and drop action from draggable element to droppable target at (230, 213)
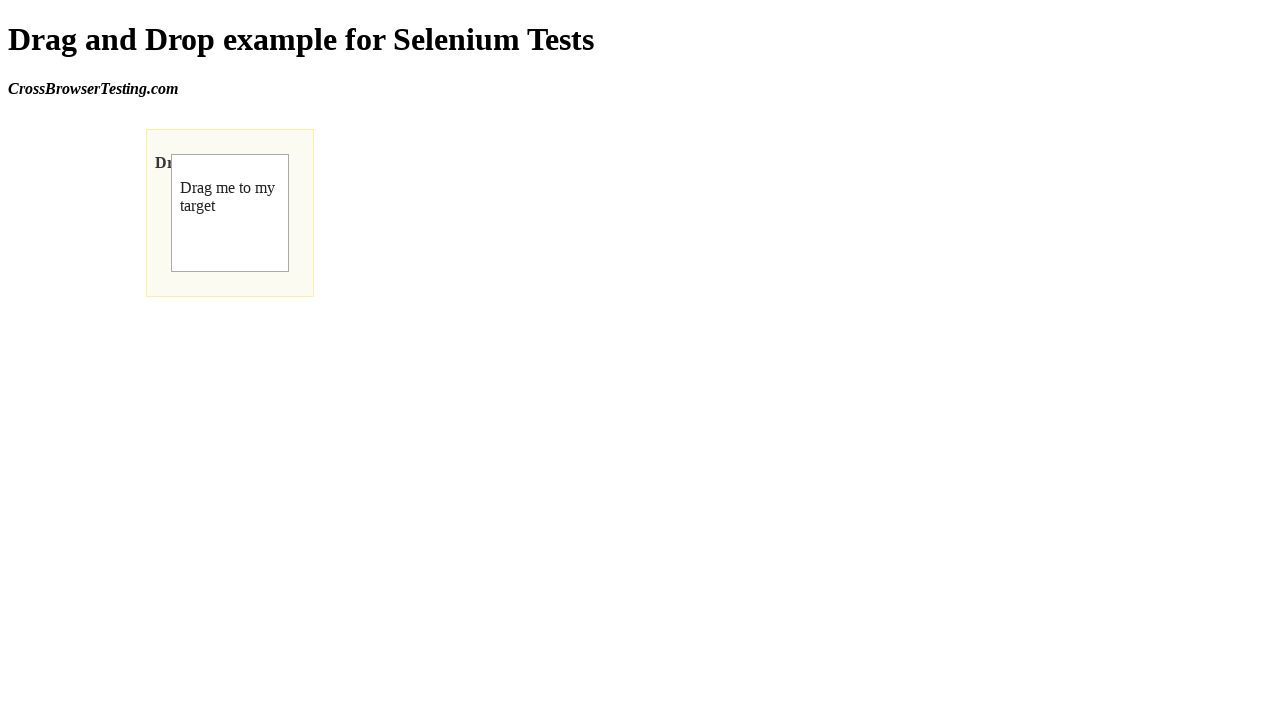

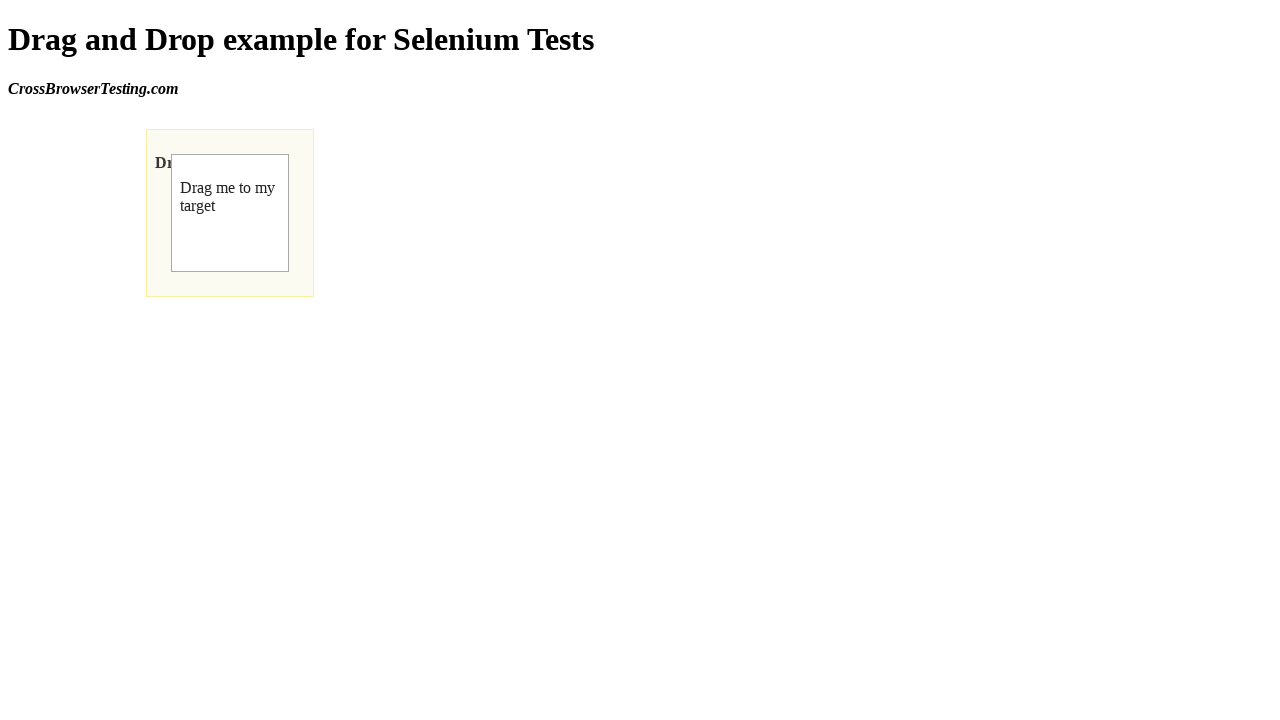